Navigates through pagination on K-Startup business announcement listing page and verifies that announcement items are displayed on each page

Starting URL: https://www.k-startup.go.kr/web/contents/bizpbanc-ongoing.do

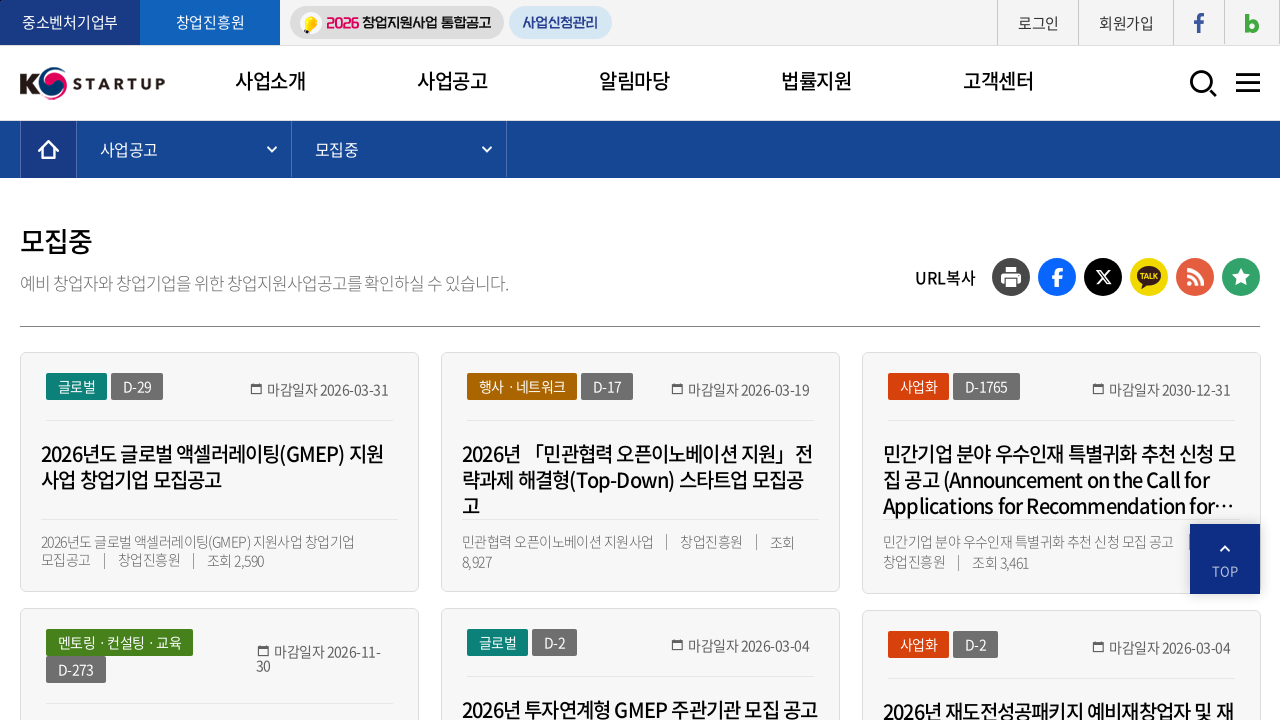

Waited for announcement list container to load
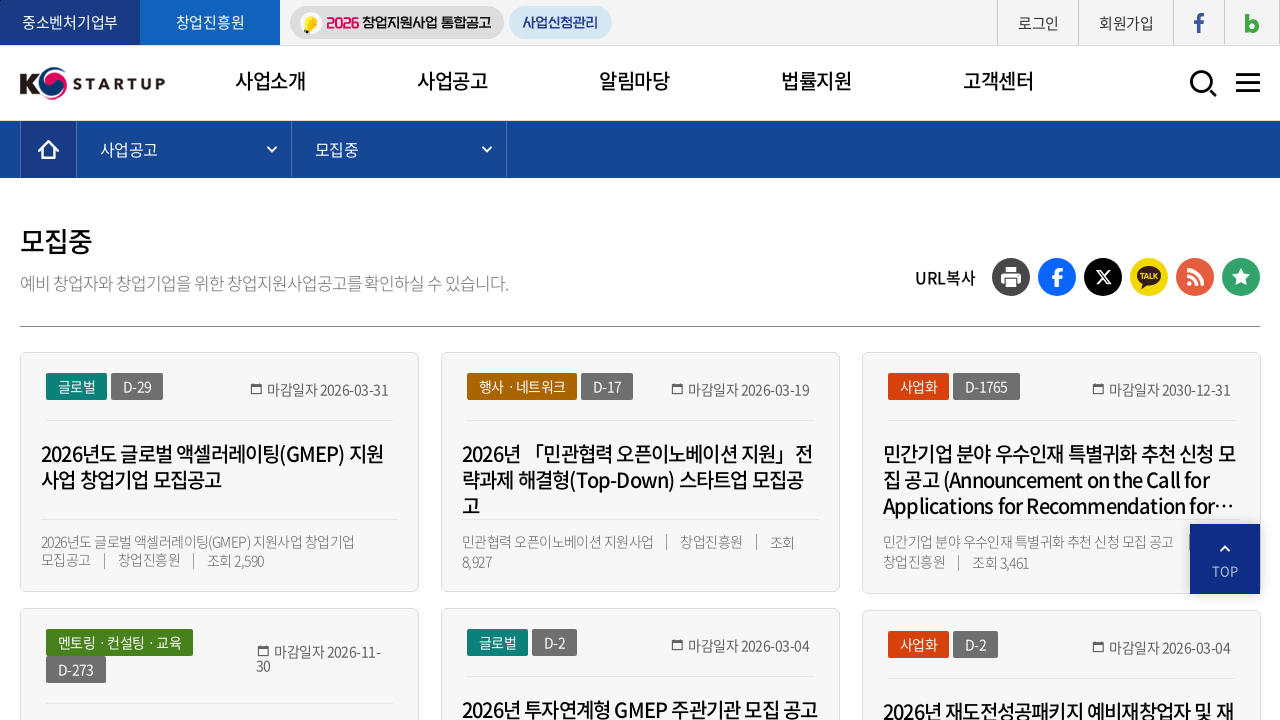

Clicked pagination link for page 1 at (372, 416) on //*[@id='bizPbancList']/div/a[1]
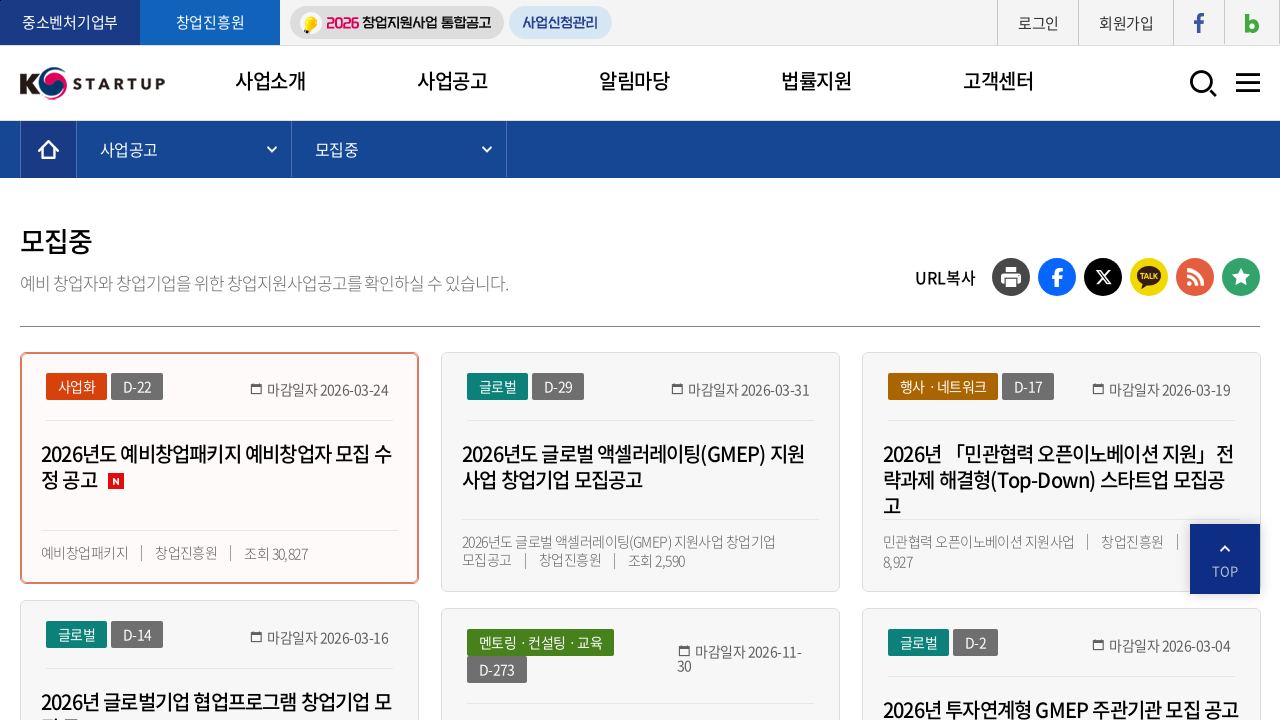

Waited 1000ms for page 1 content to load
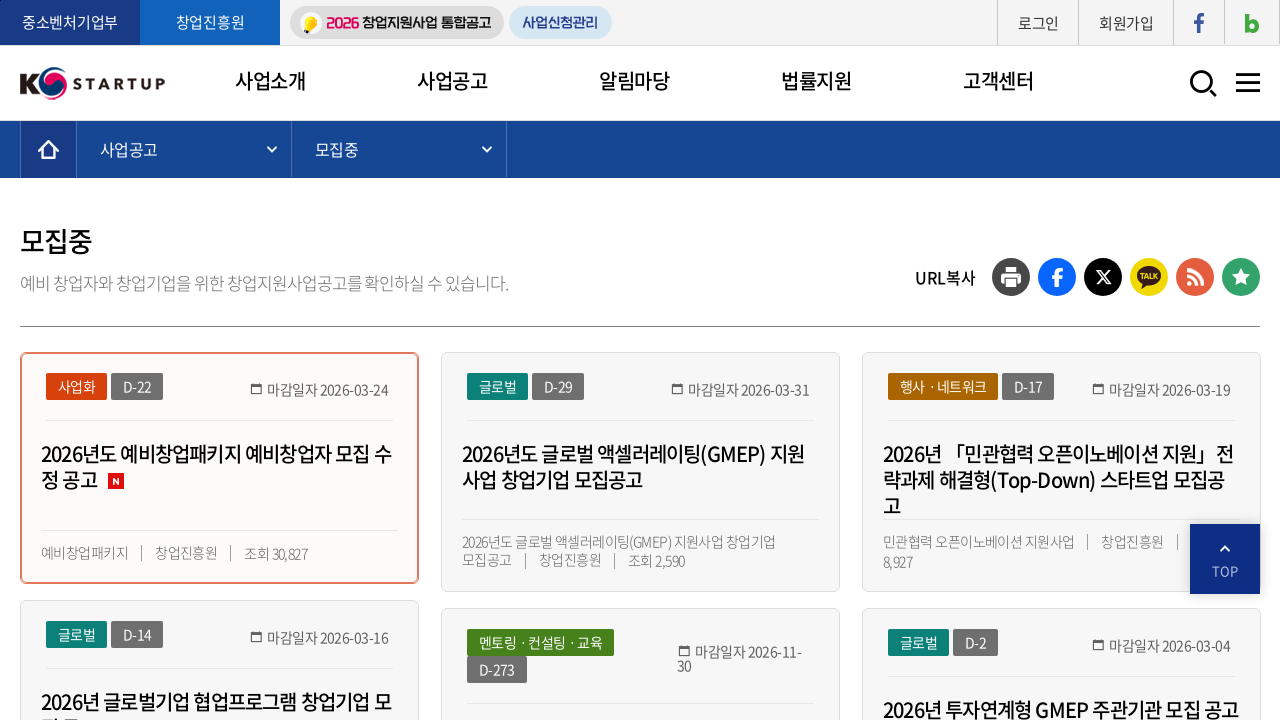

Verified announcement items are displayed on page 1
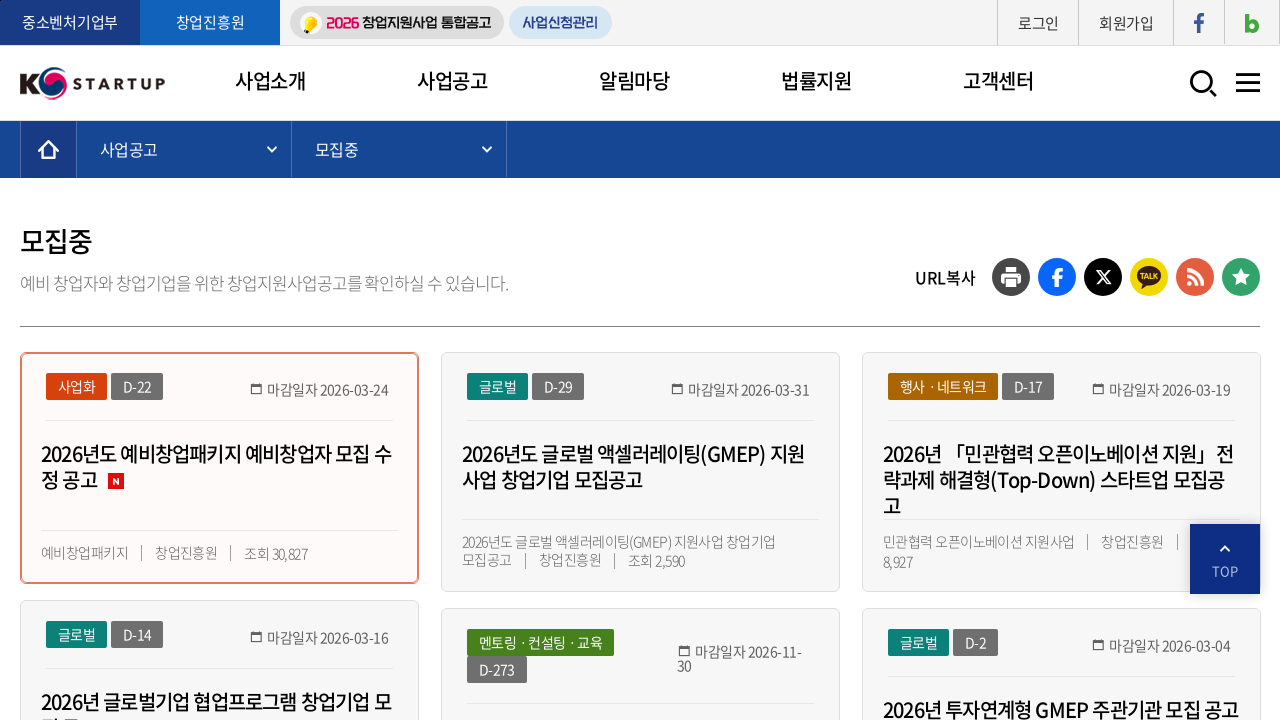

Verified first announcement item title exists on page 1
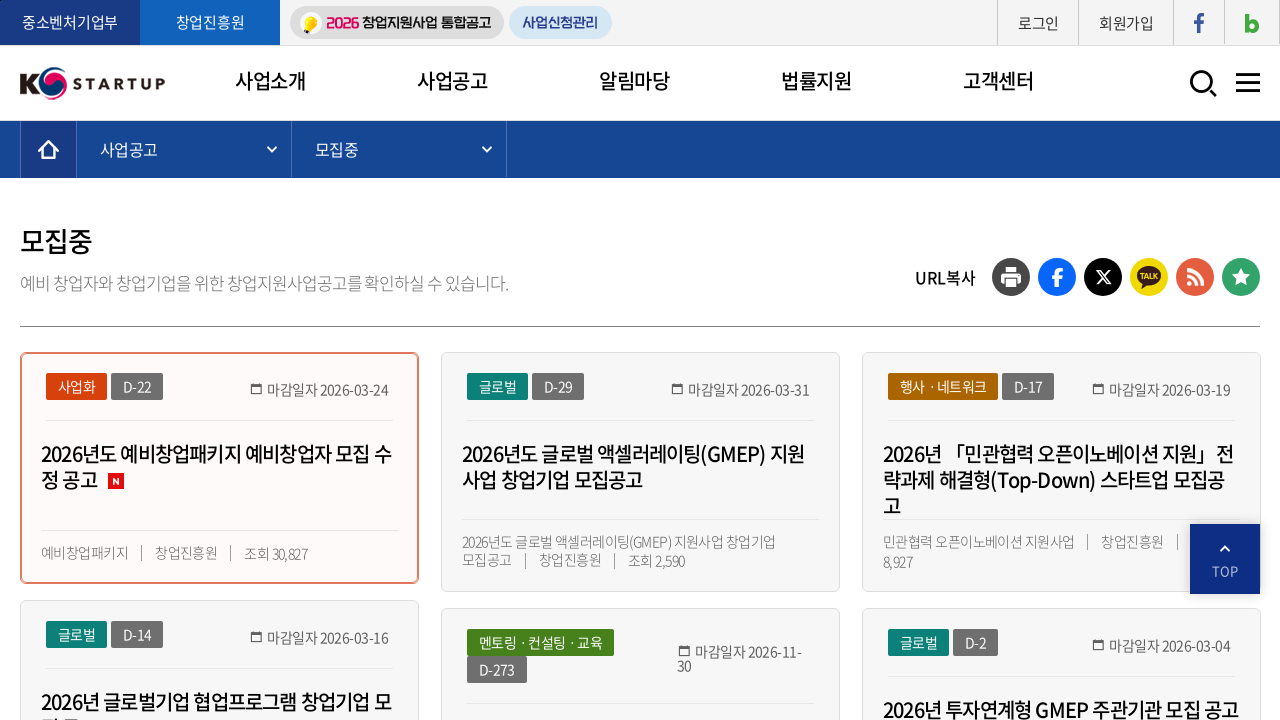

Clicked pagination link for page 2 at (411, 416) on //*[@id='bizPbancList']/div/a[2]
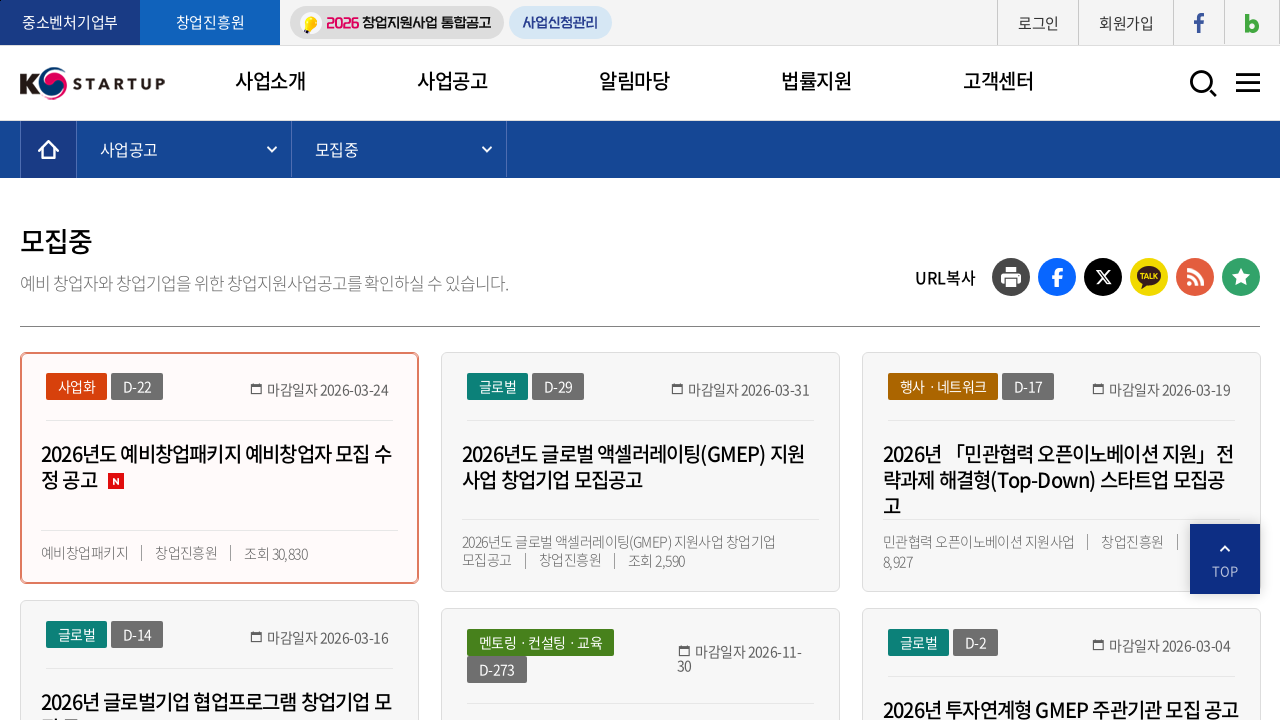

Waited 1000ms for page 2 content to load
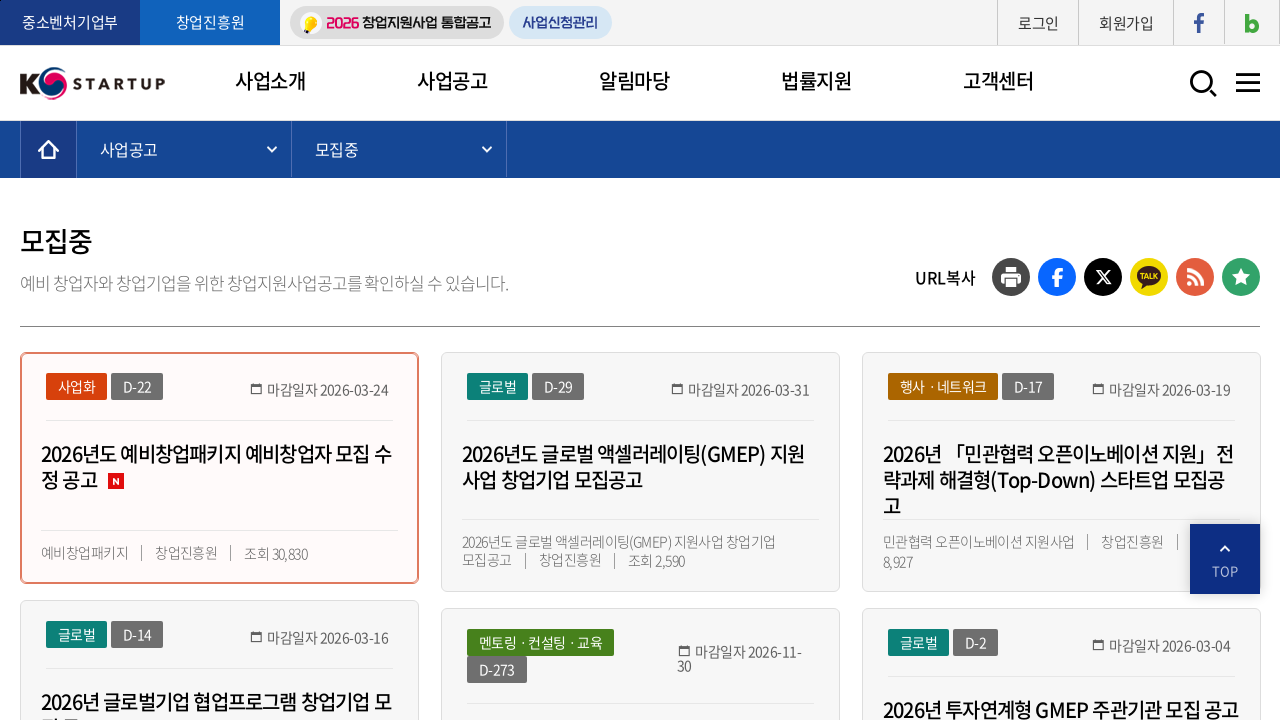

Verified announcement items are displayed on page 2
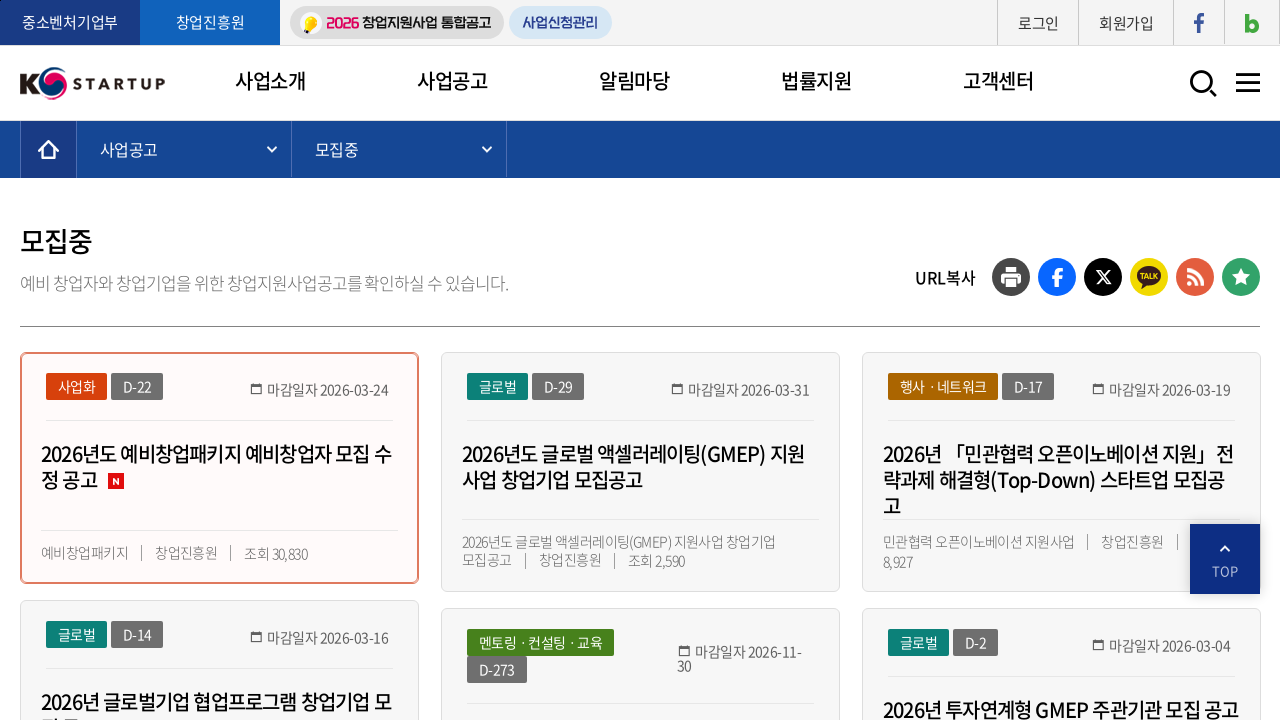

Verified first announcement item title exists on page 2
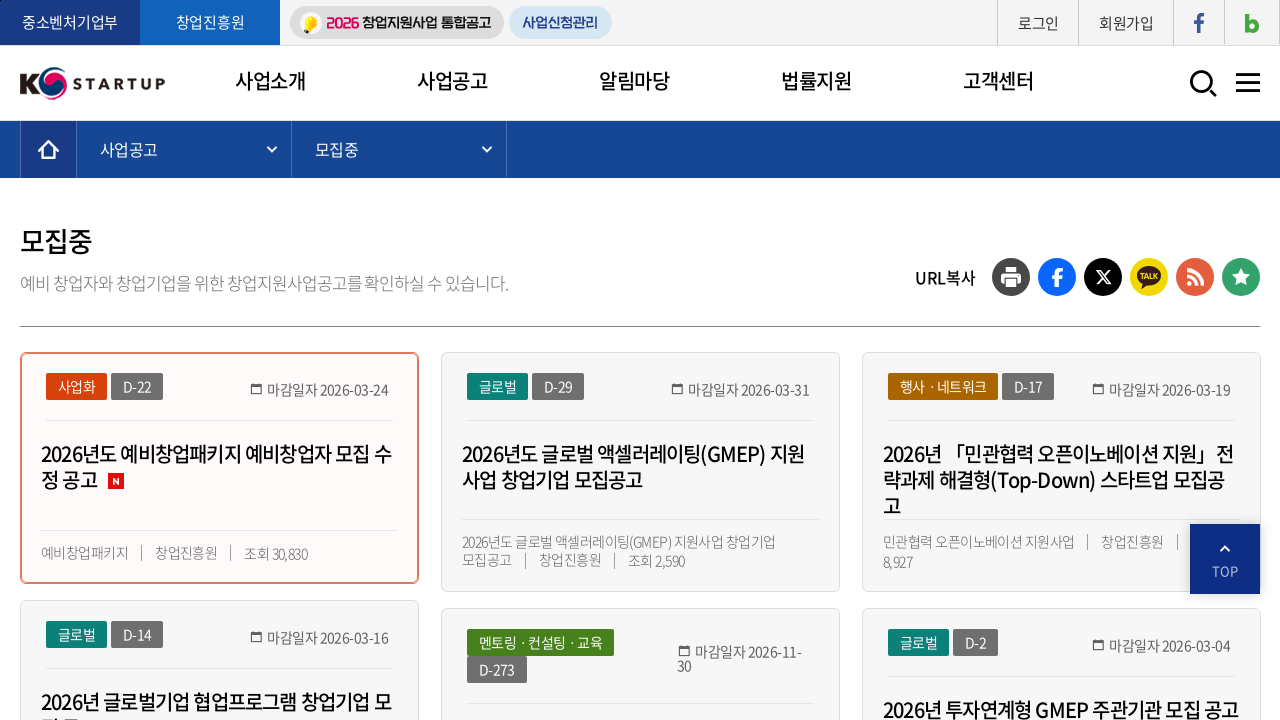

Clicked pagination link for page 3 at (454, 416) on //*[@id='bizPbancList']/div/a[3]
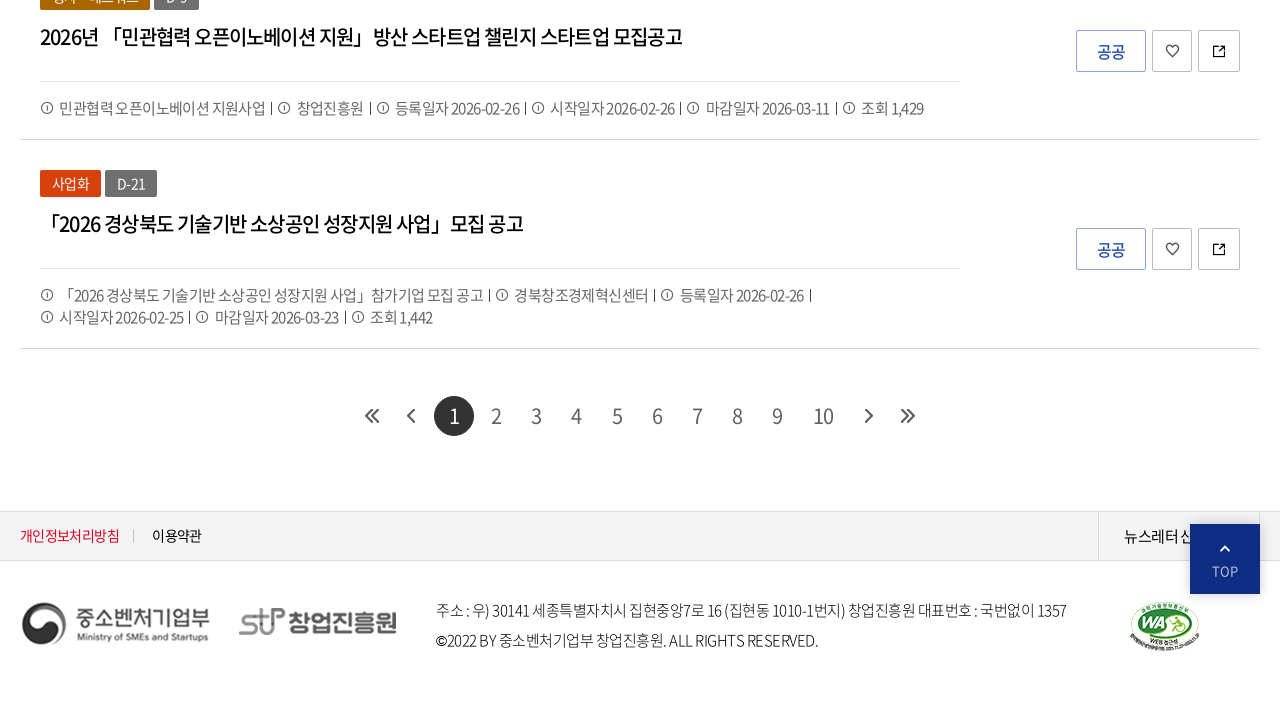

Waited 1000ms for page 3 content to load
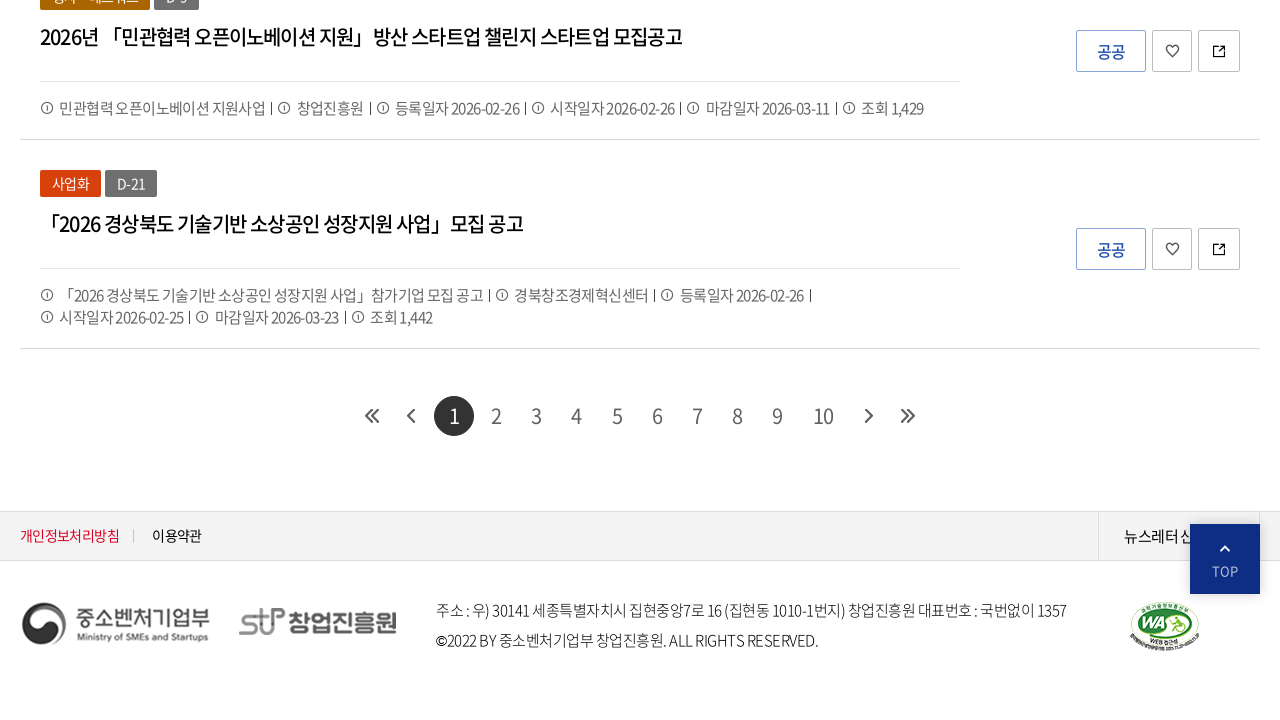

Verified announcement items are displayed on page 3
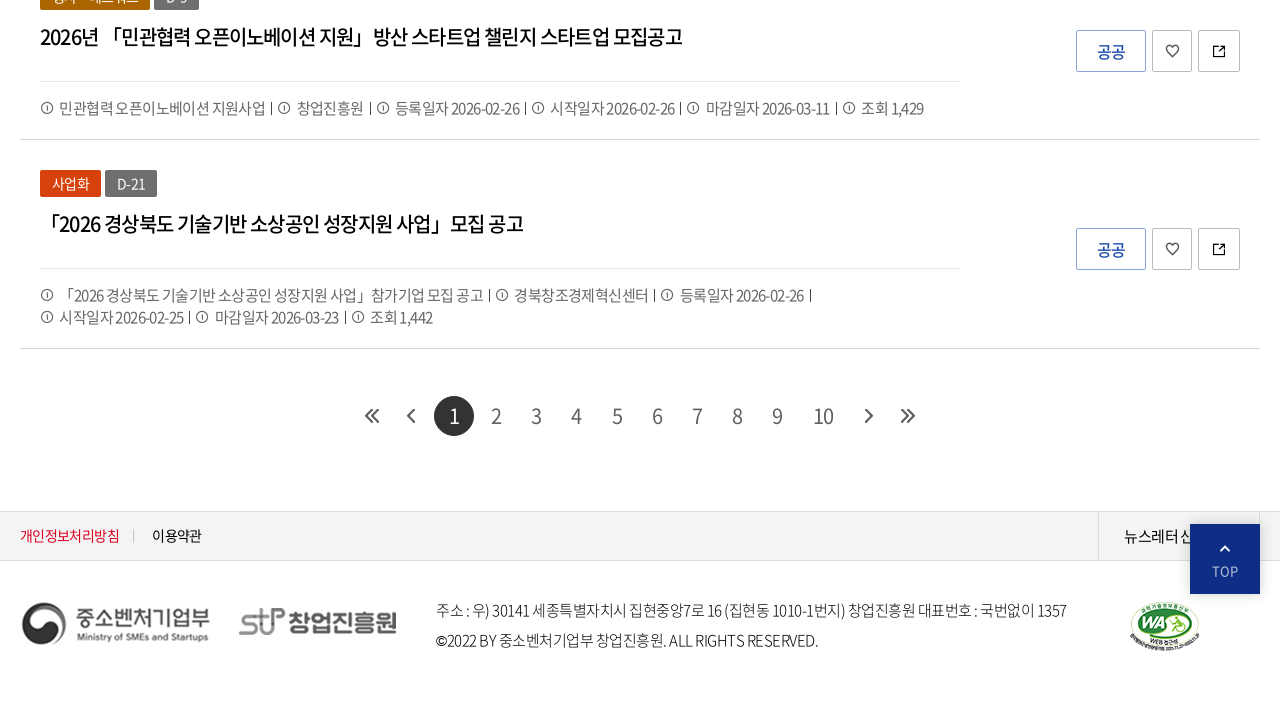

Verified first announcement item title exists on page 3
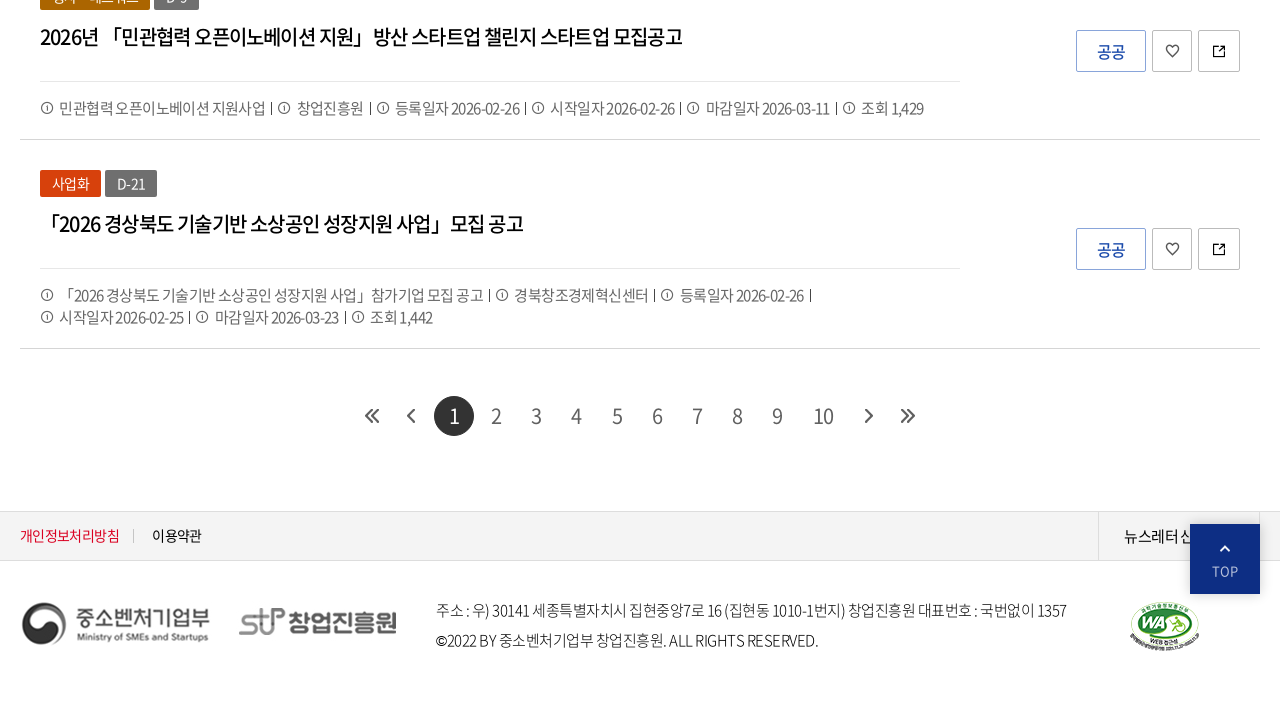

Clicked pagination link for page 4 at (496, 416) on //*[@id='bizPbancList']/div/a[4]
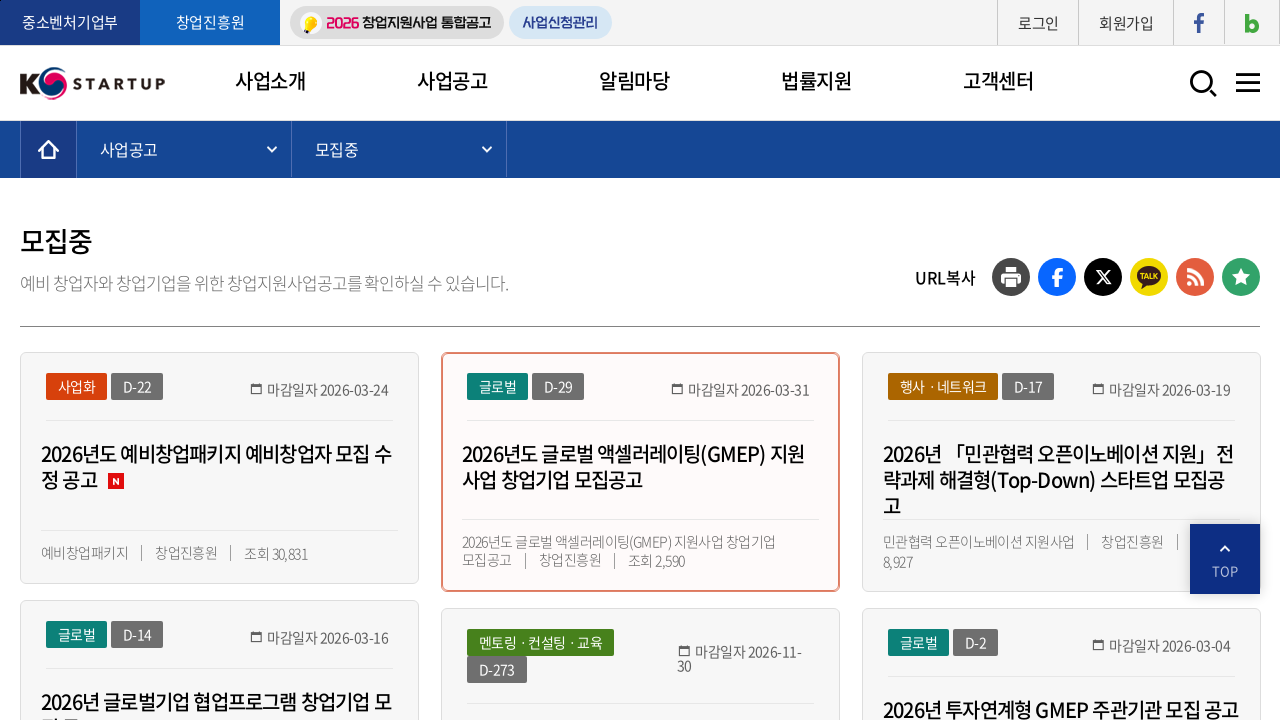

Waited 1000ms for page 4 content to load
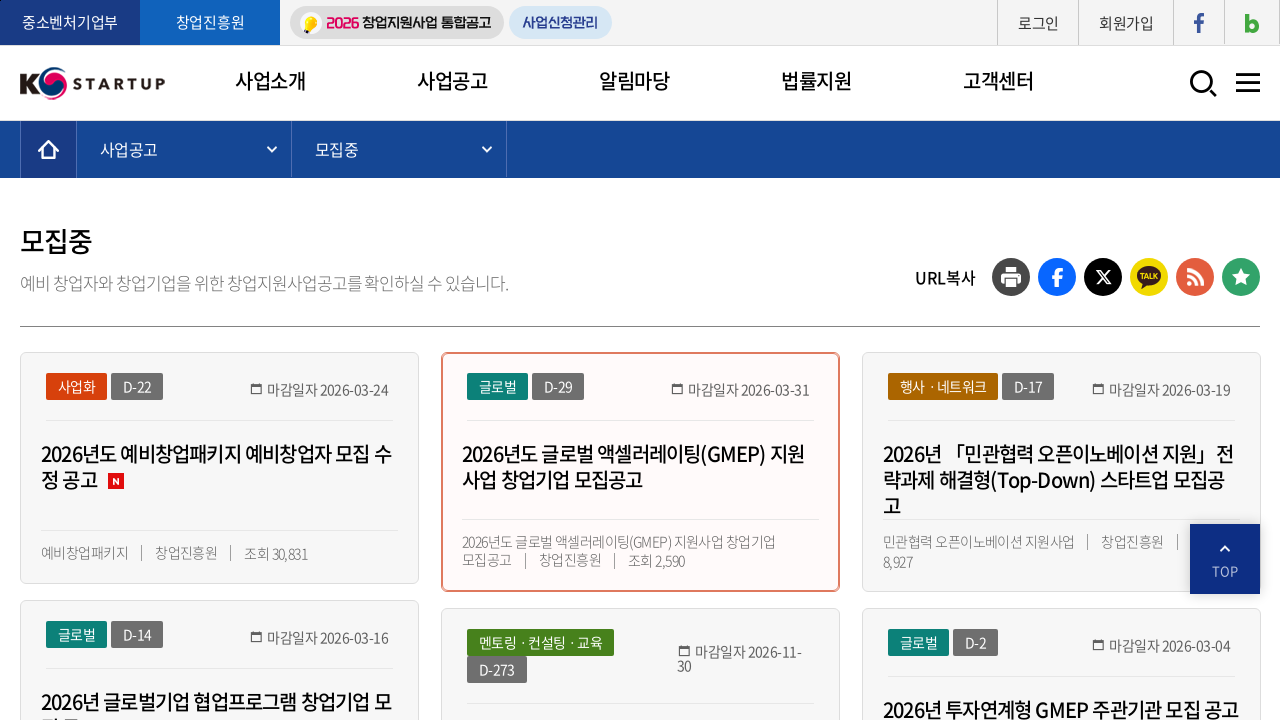

Verified announcement items are displayed on page 4
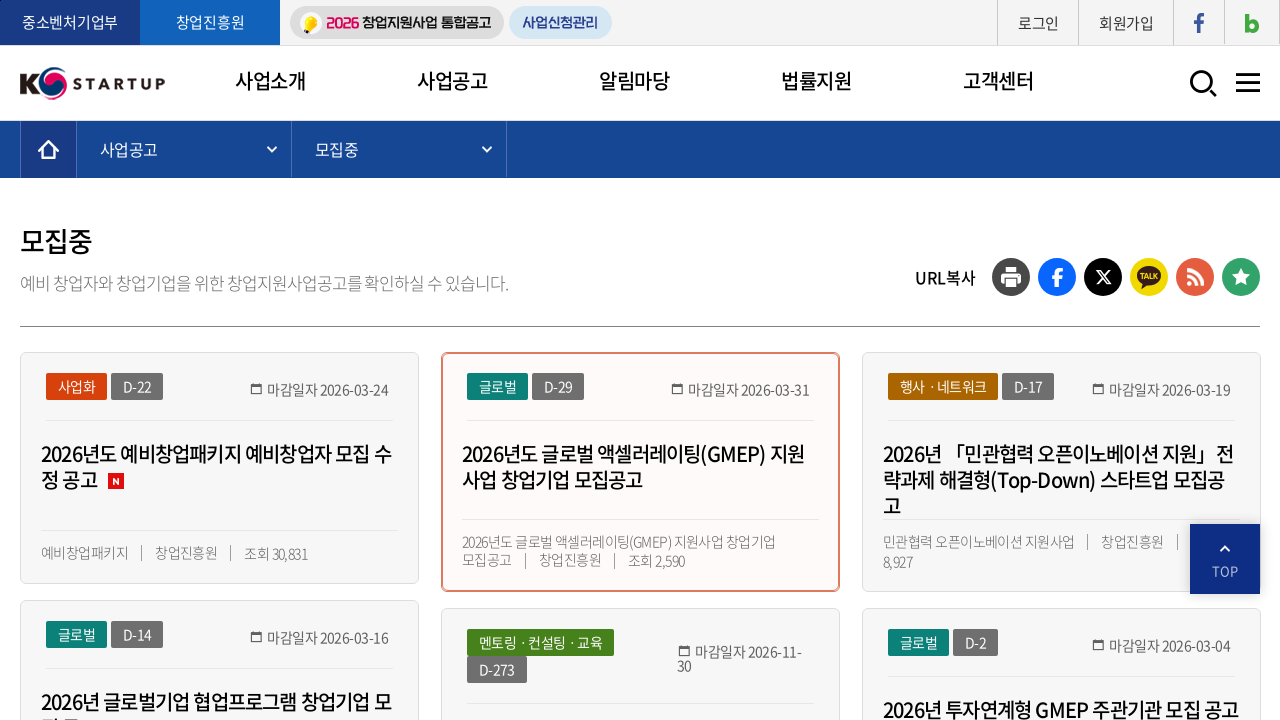

Verified first announcement item title exists on page 4
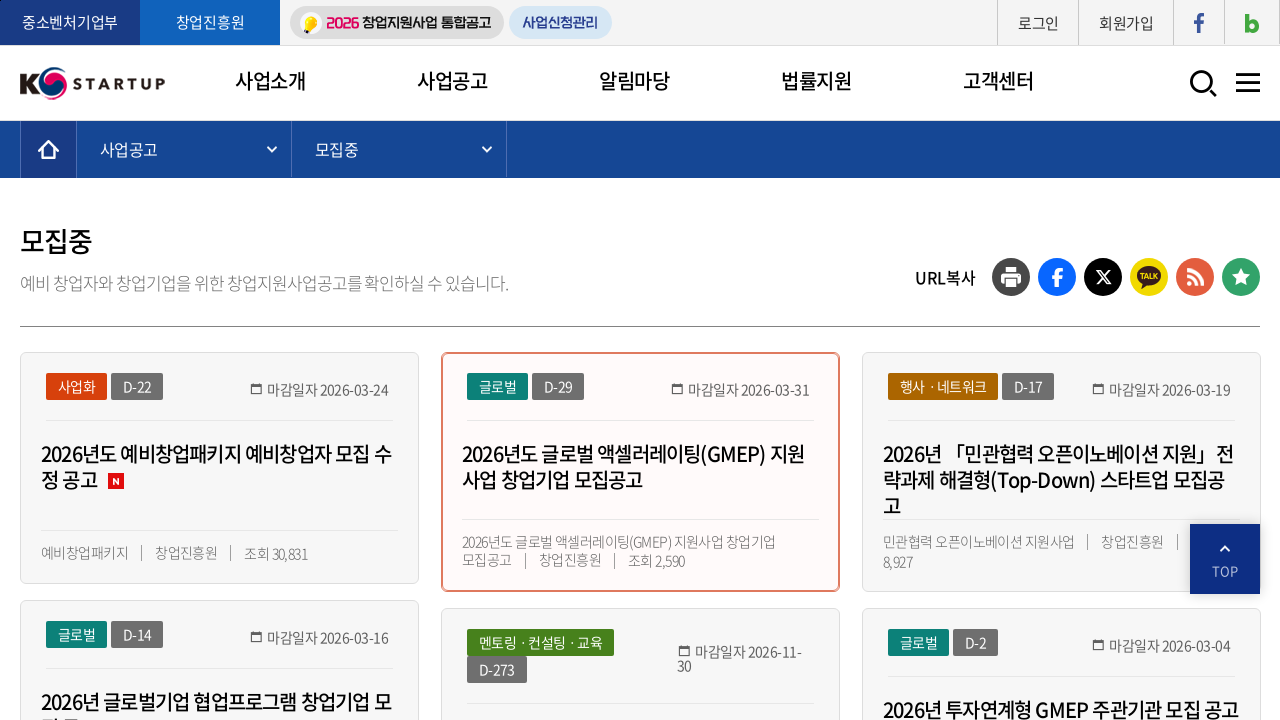

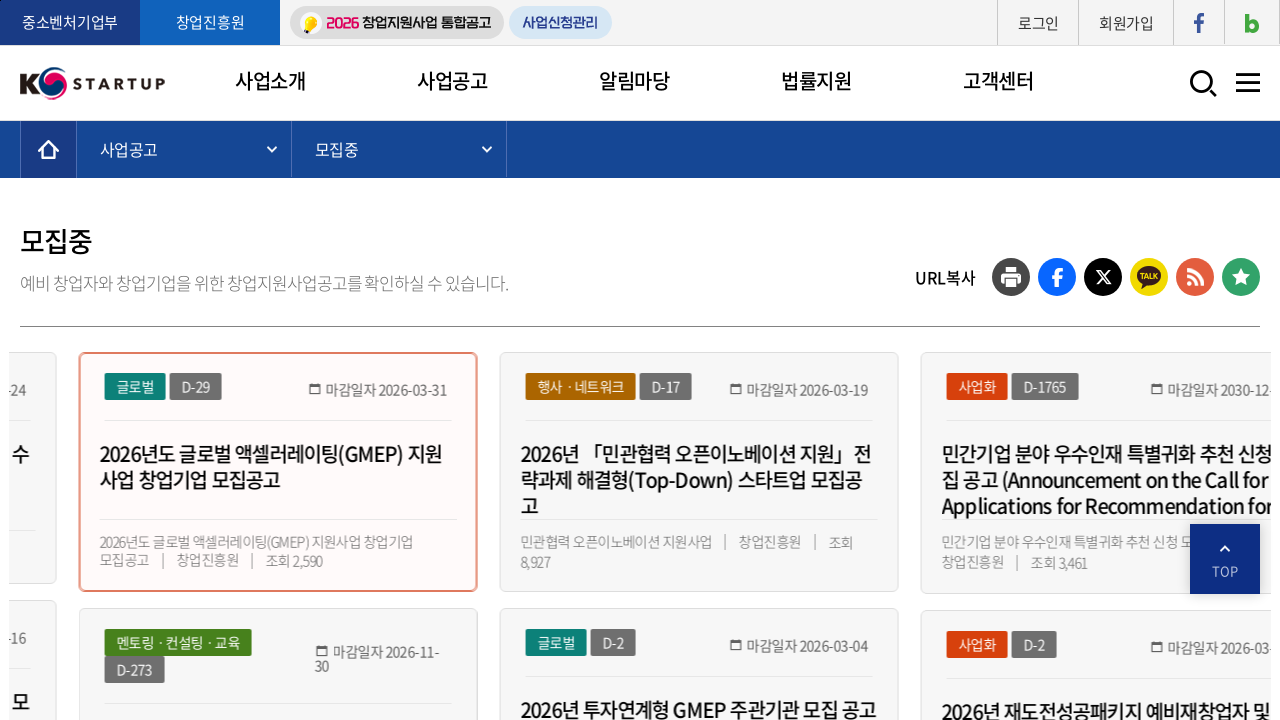